Tests multiple checkbox selection by finding all checkboxes and clicking on any that are not already selected

Starting URL: https://bonigarcia.dev/selenium-webdriver-java/web-form.html

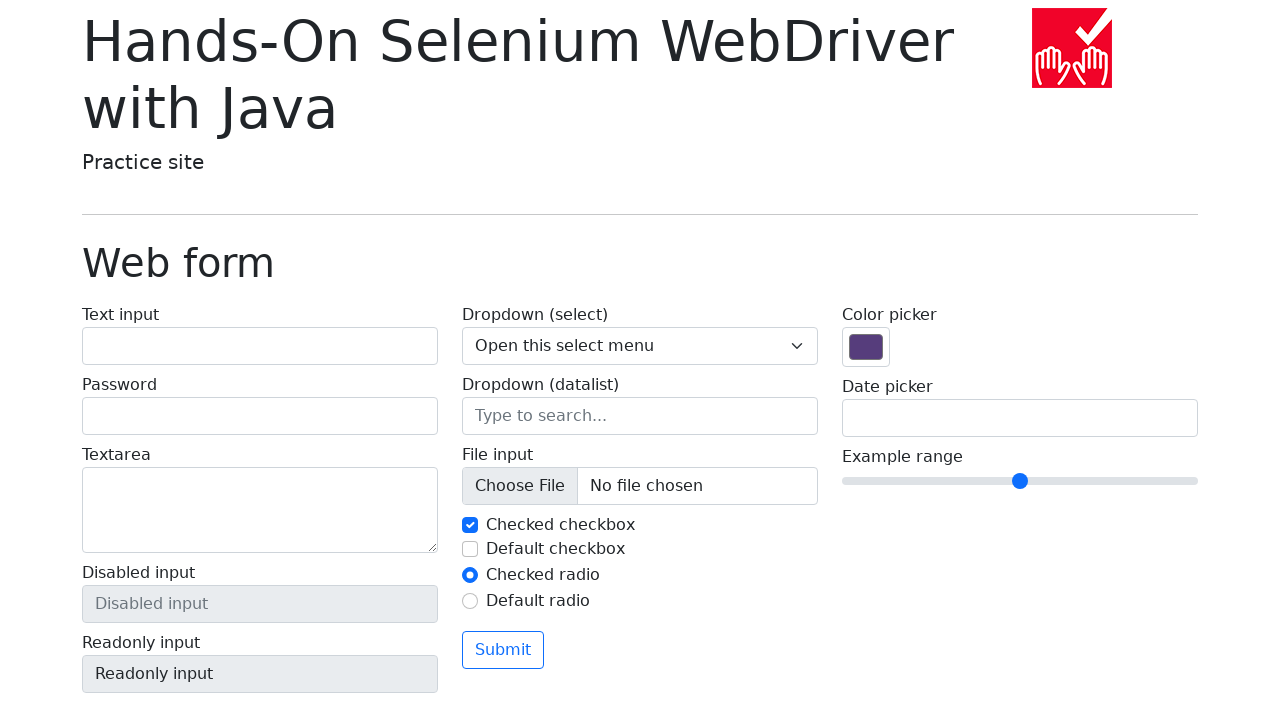

Navigated to web form page
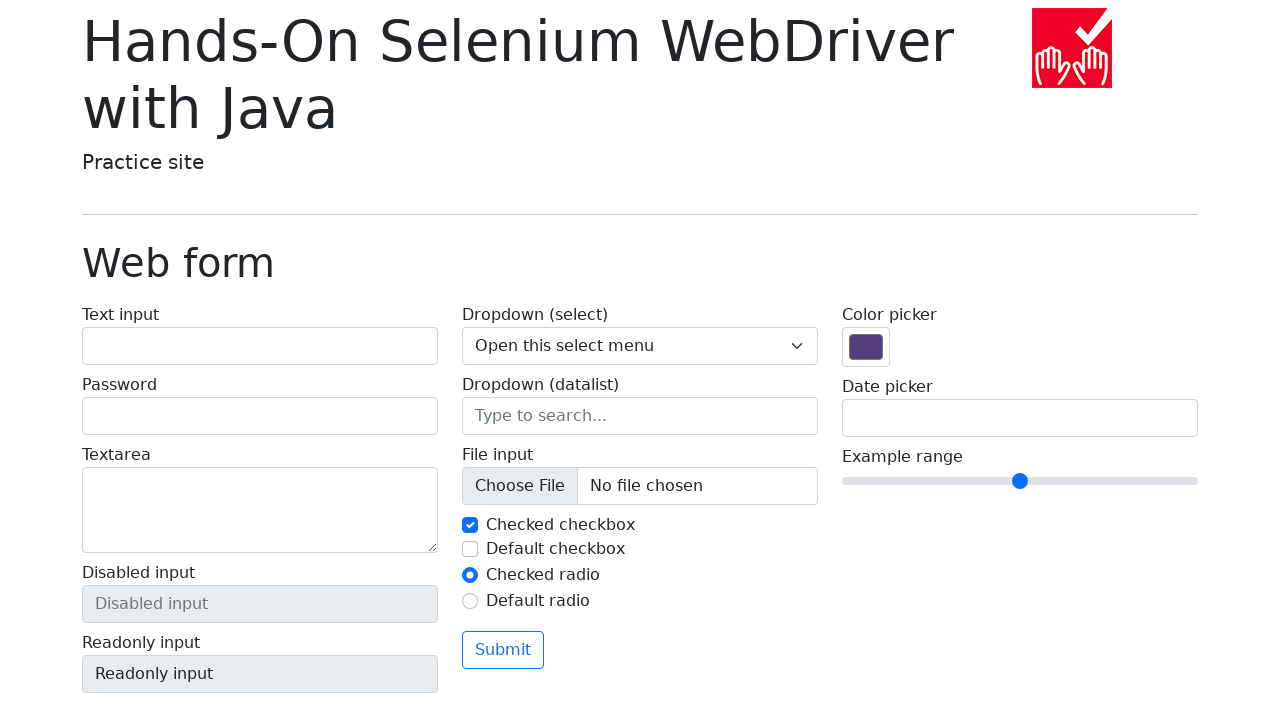

Located all checkboxes with name 'my-check'
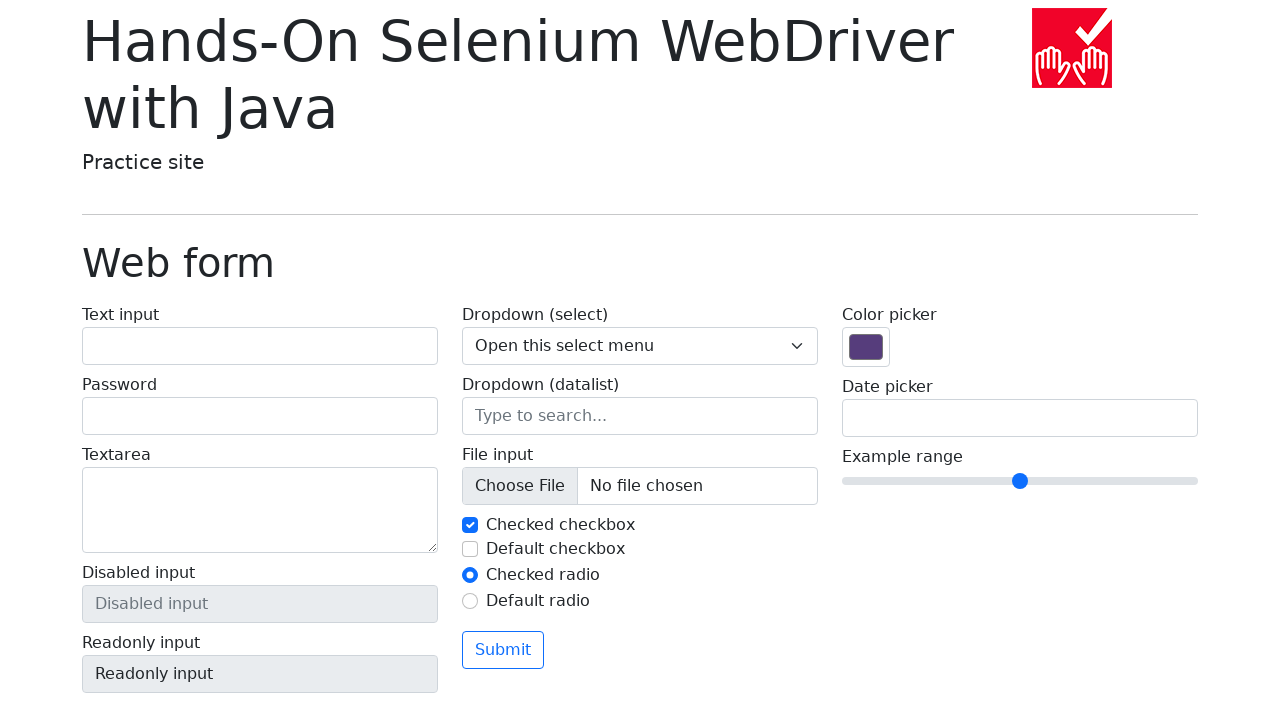

Found 2 checkboxes on the form
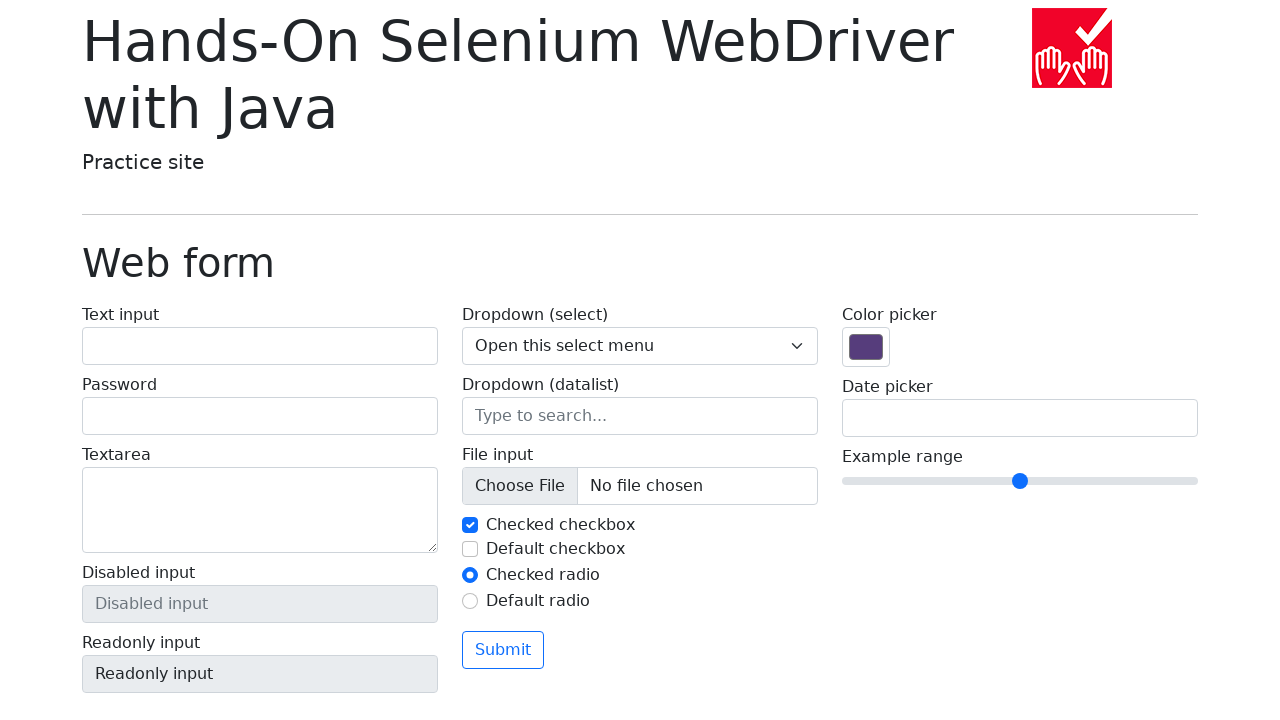

Retrieved checkbox at index 0
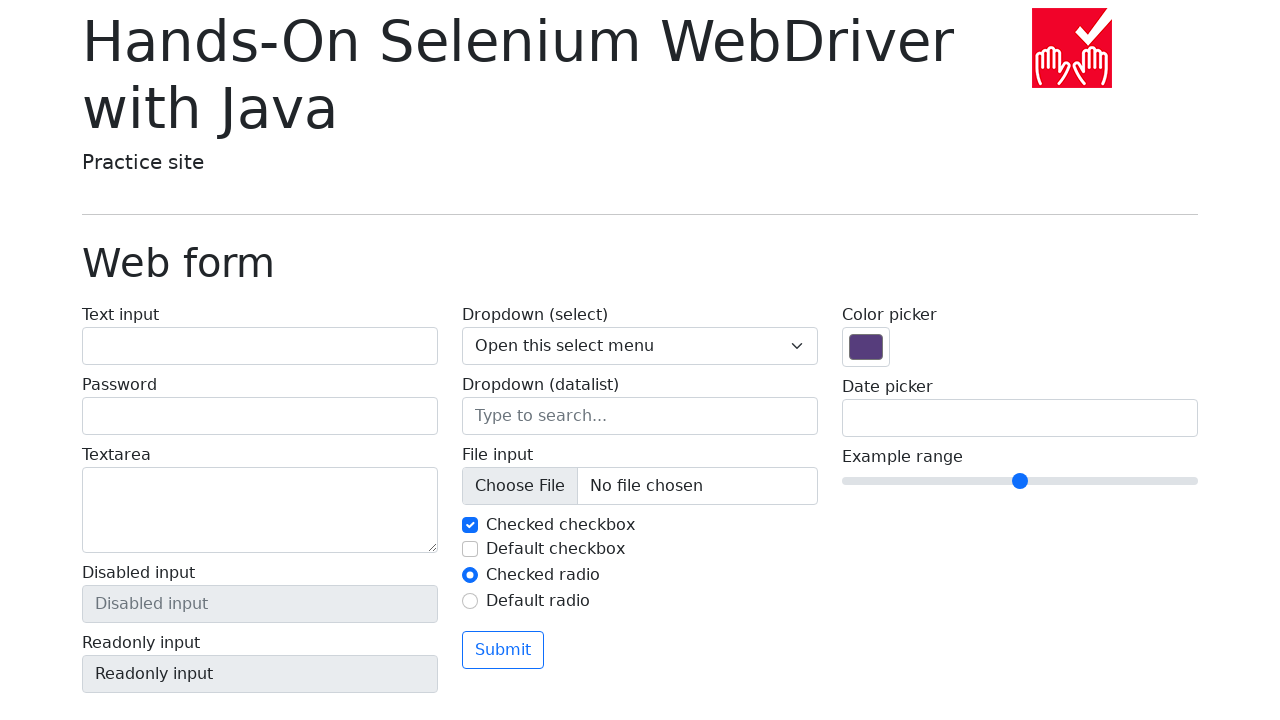

Checkbox at index 0 was already checked, skipped
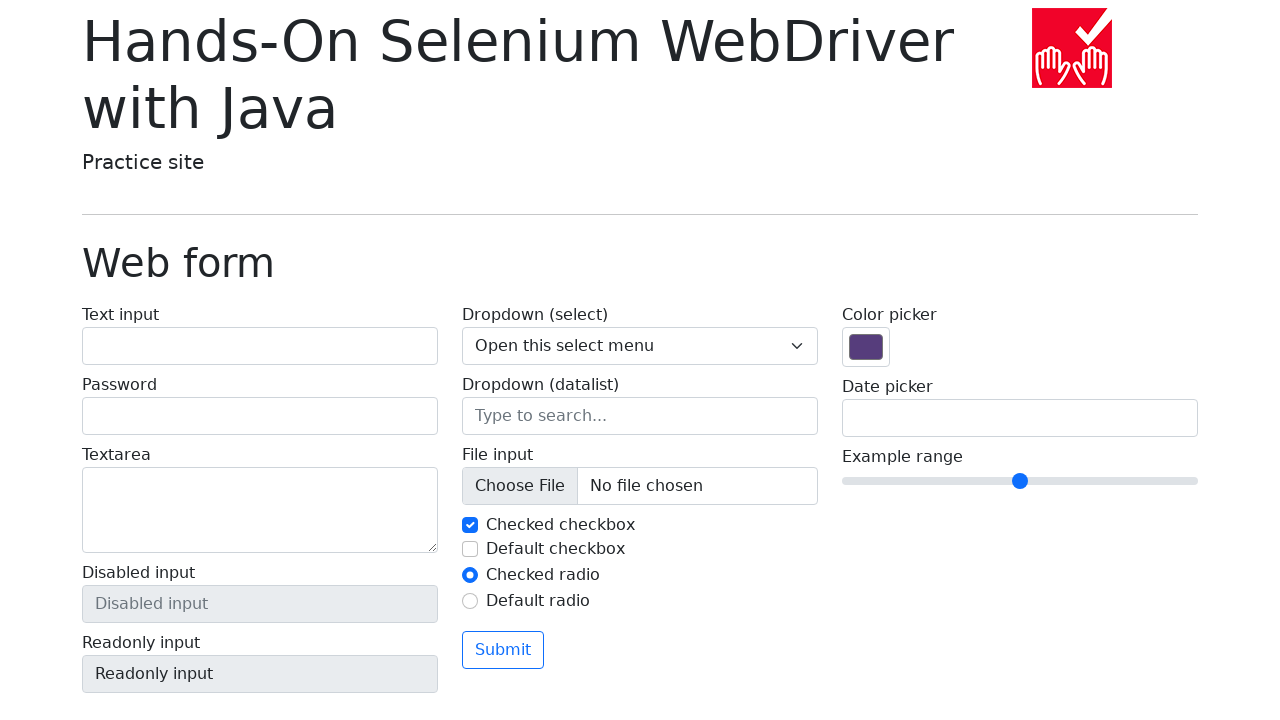

Retrieved checkbox at index 1
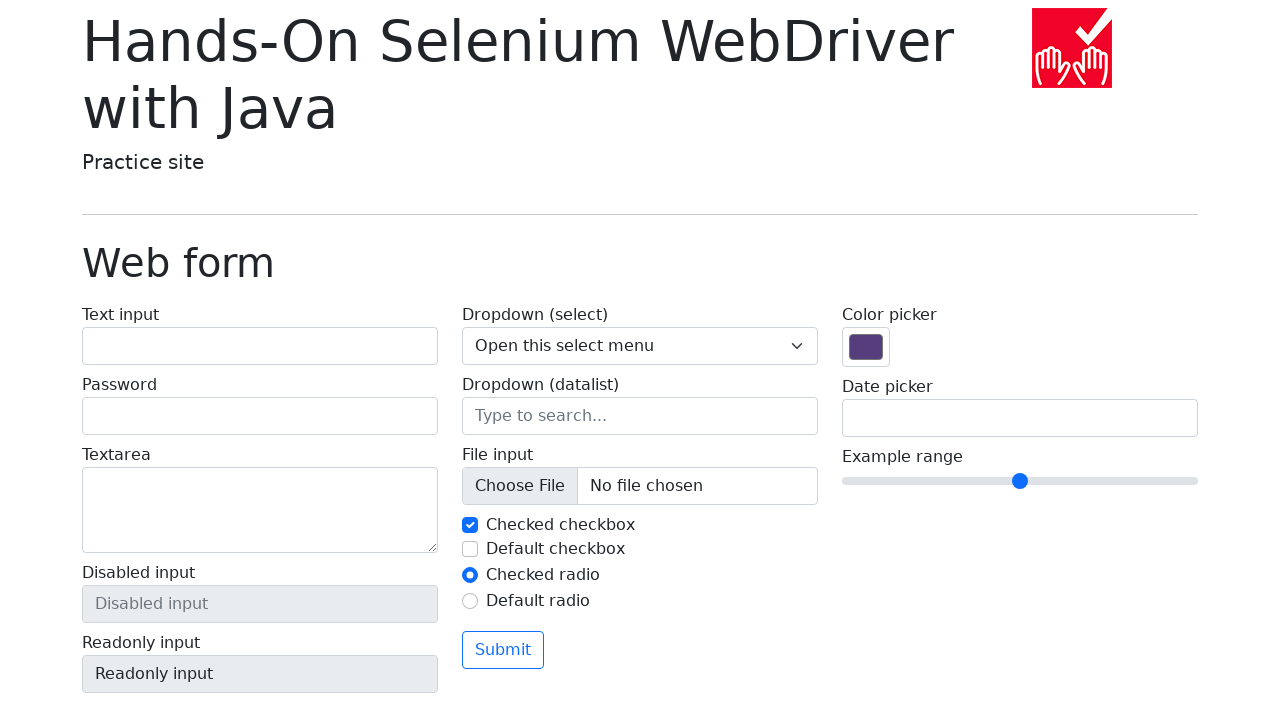

Clicked unchecked checkbox at index 1 at (470, 549) on input[name='my-check'] >> nth=1
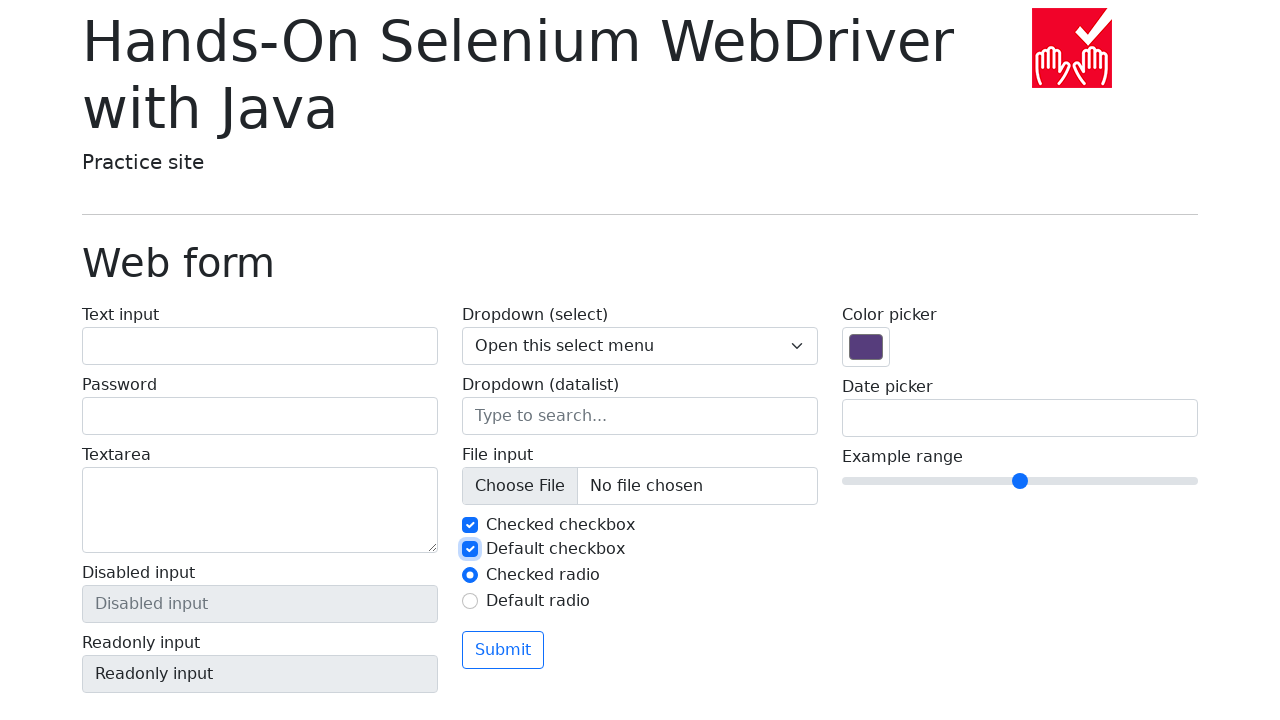

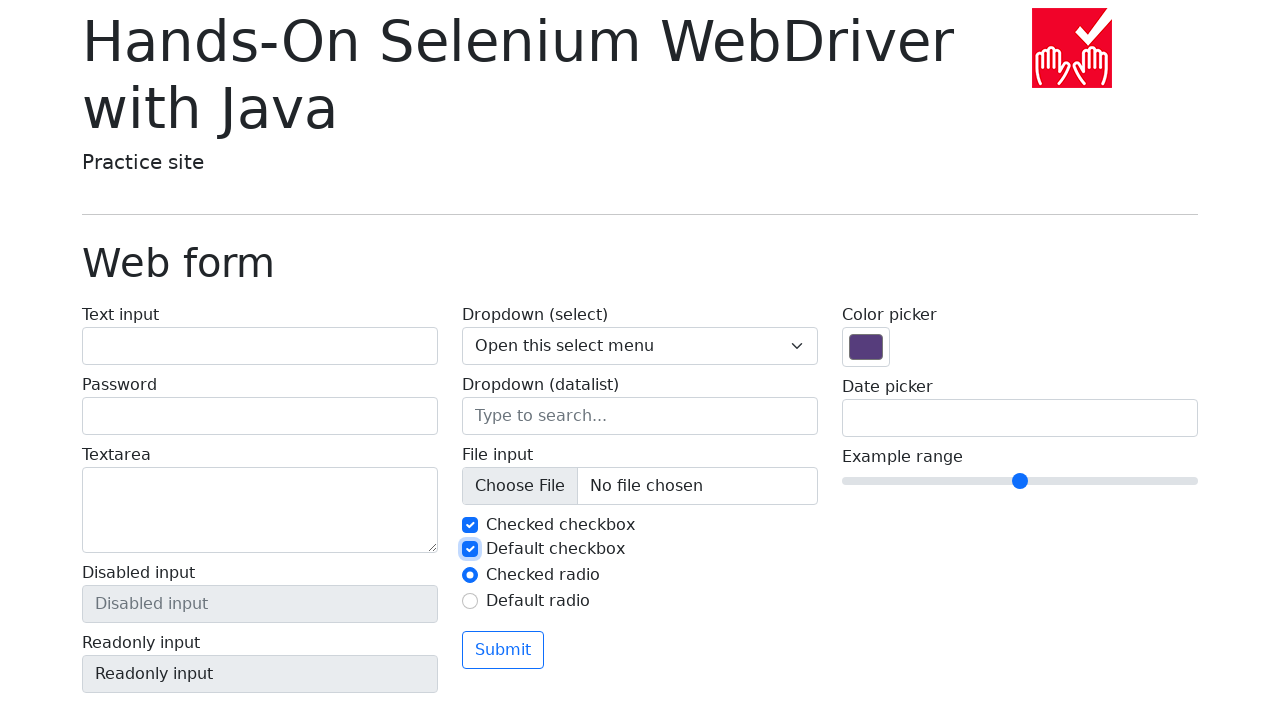